Tests adding specific vegetables (Potato, Cauliflower, Onion, Tomato) to a shopping cart on an e-commerce practice site by iterating through products and clicking add buttons for matching items

Starting URL: https://rahulshettyacademy.com/seleniumPractise/

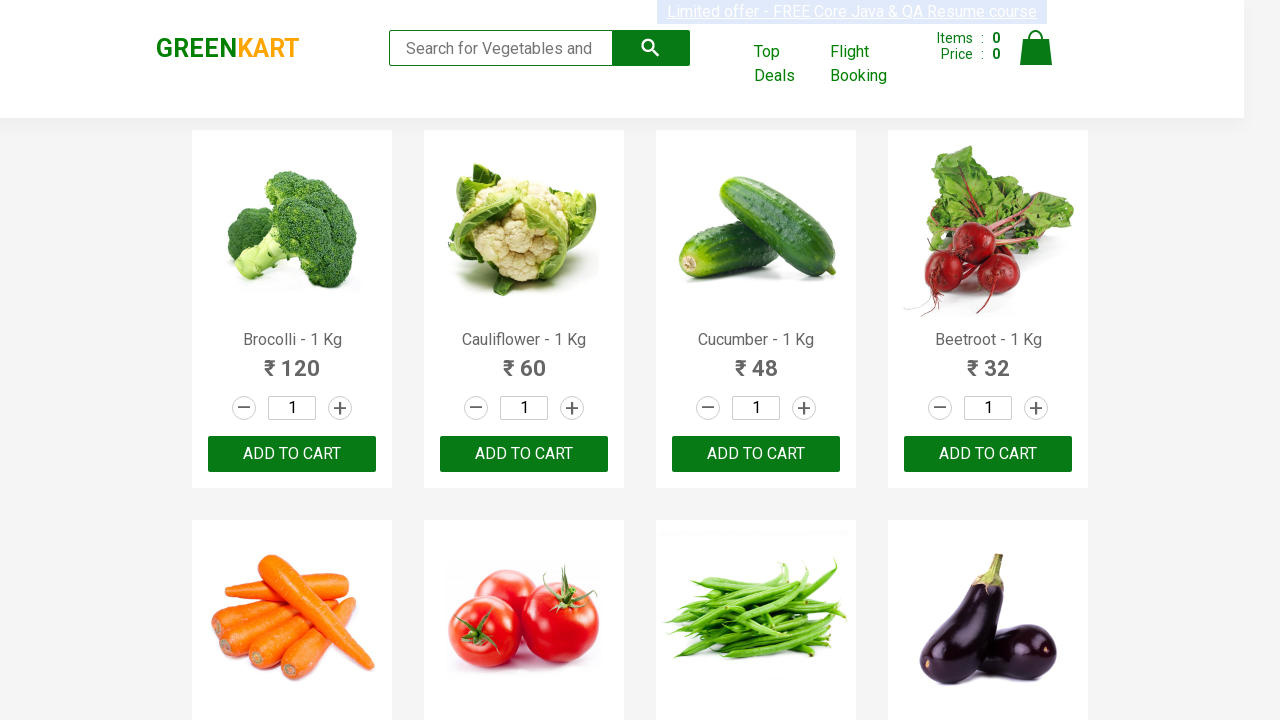

Waited for product names to load
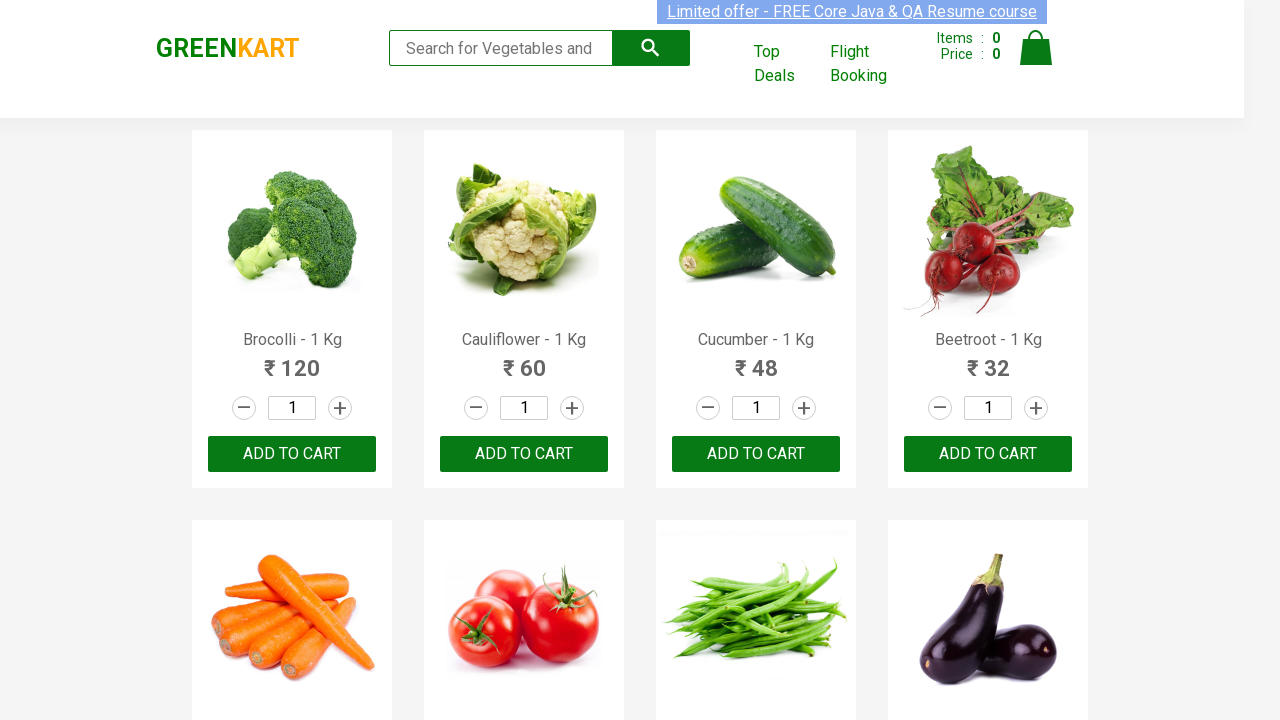

Retrieved all product name elements
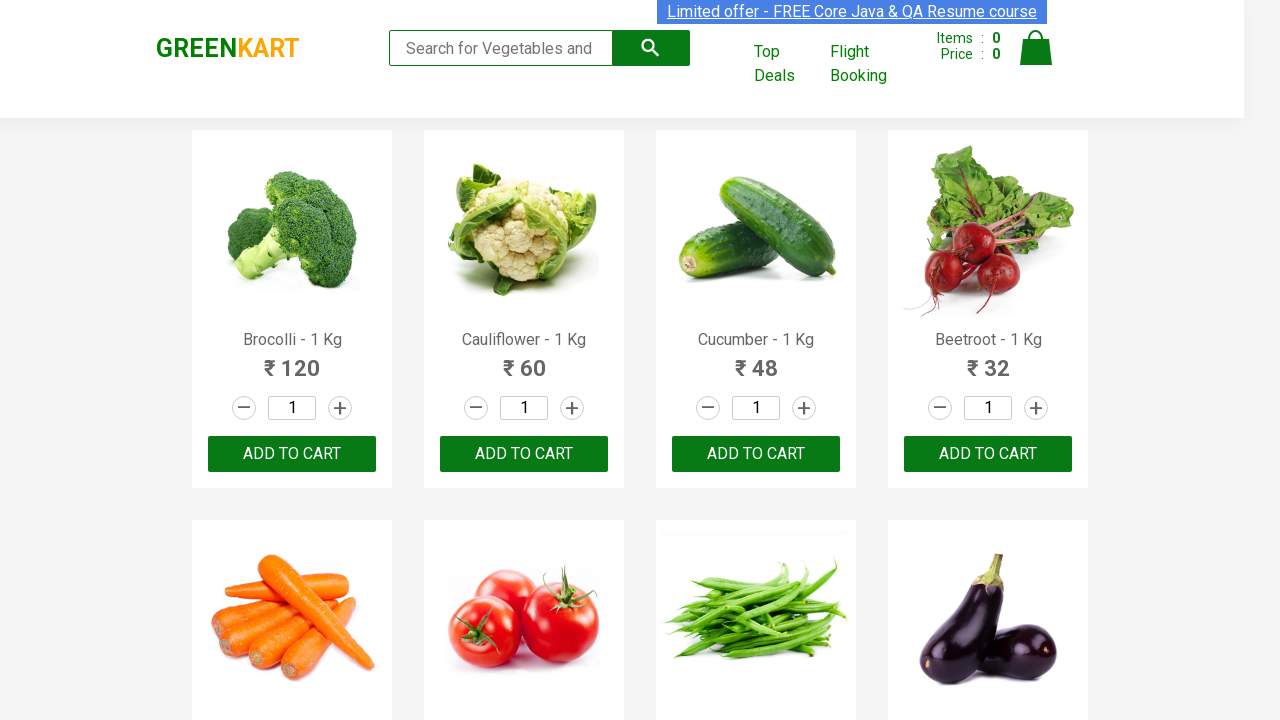

Retrieved all add to cart buttons
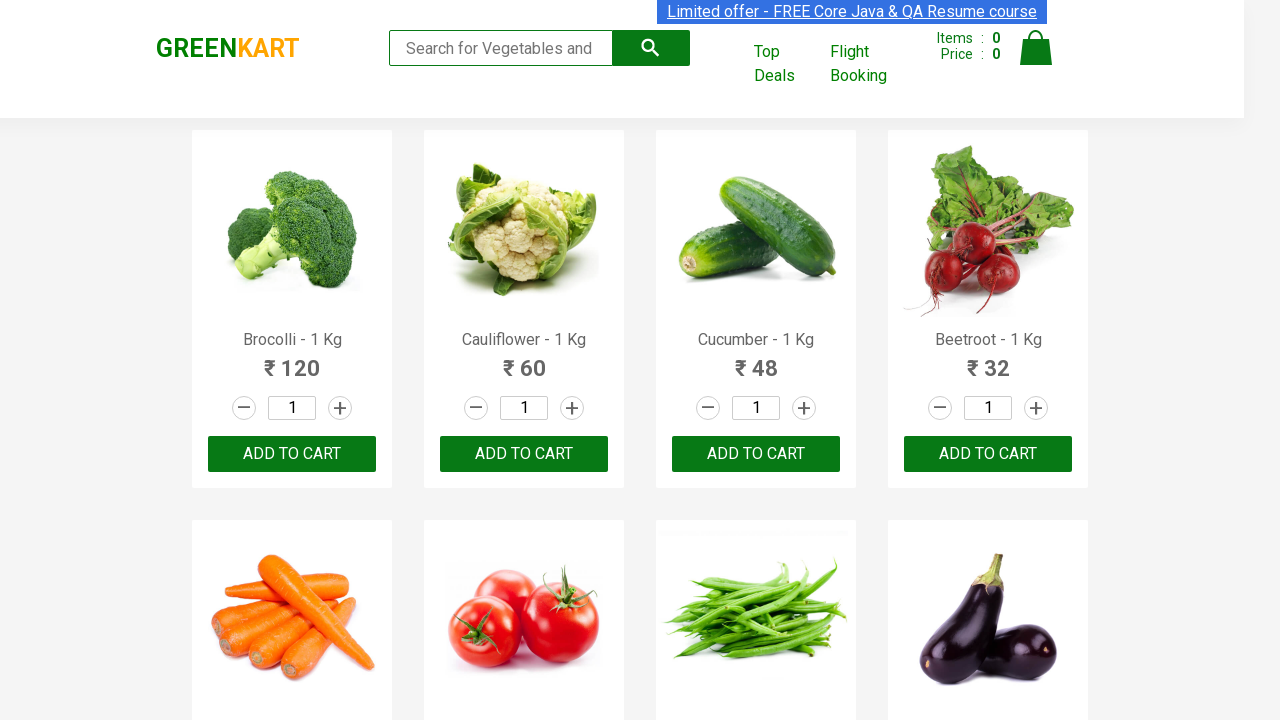

Extracted product name: Brocolli
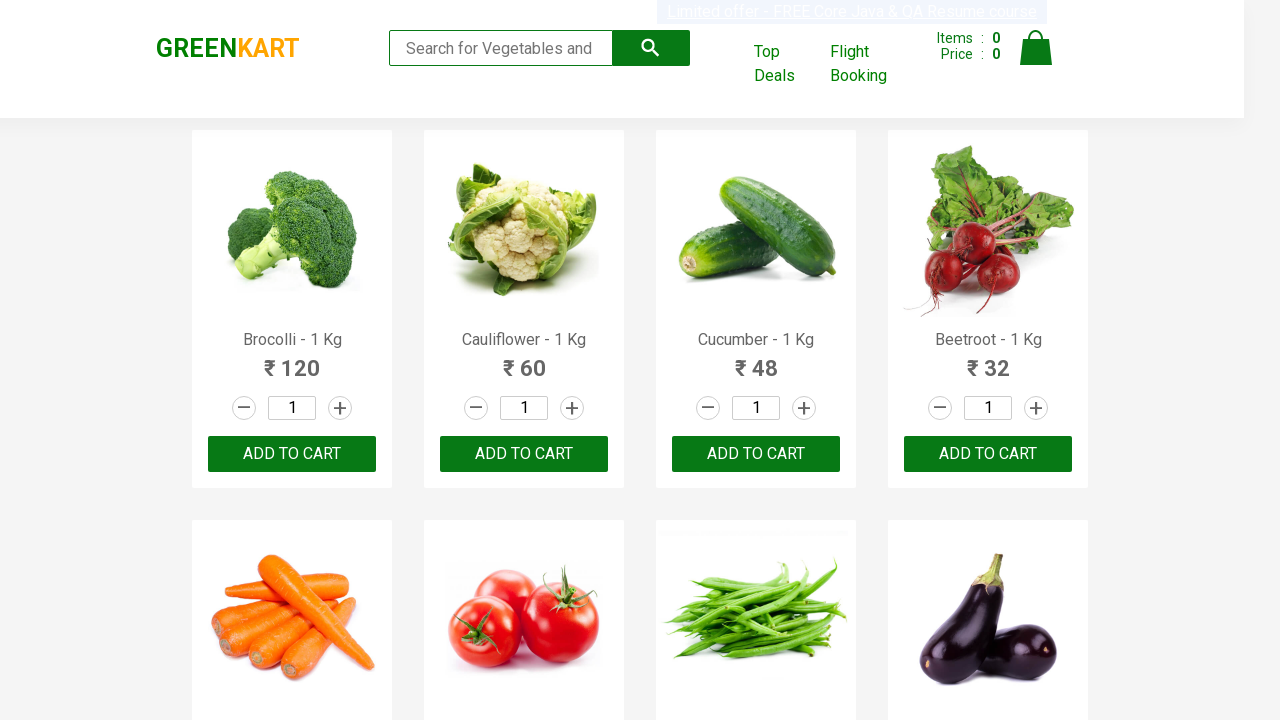

Extracted product name: Cauliflower
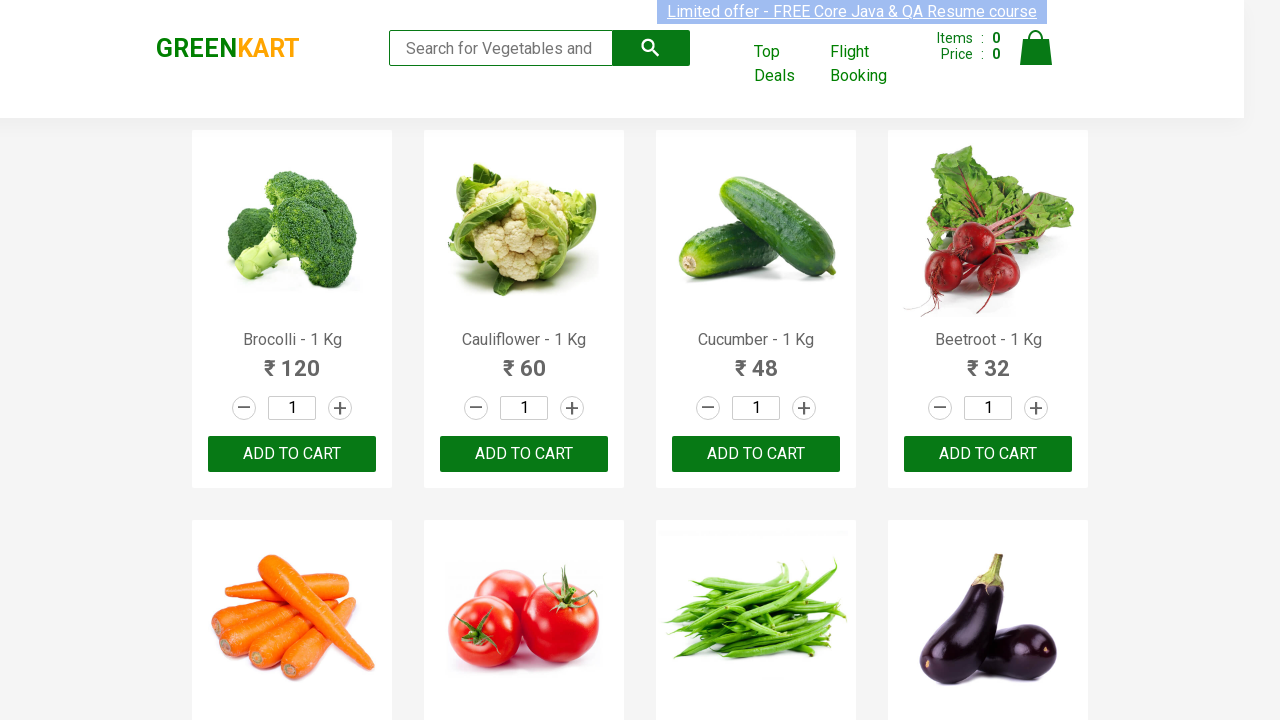

Clicked add to cart button for Cauliflower at (524, 454) on xpath=//div[@class='product-action']/button >> nth=1
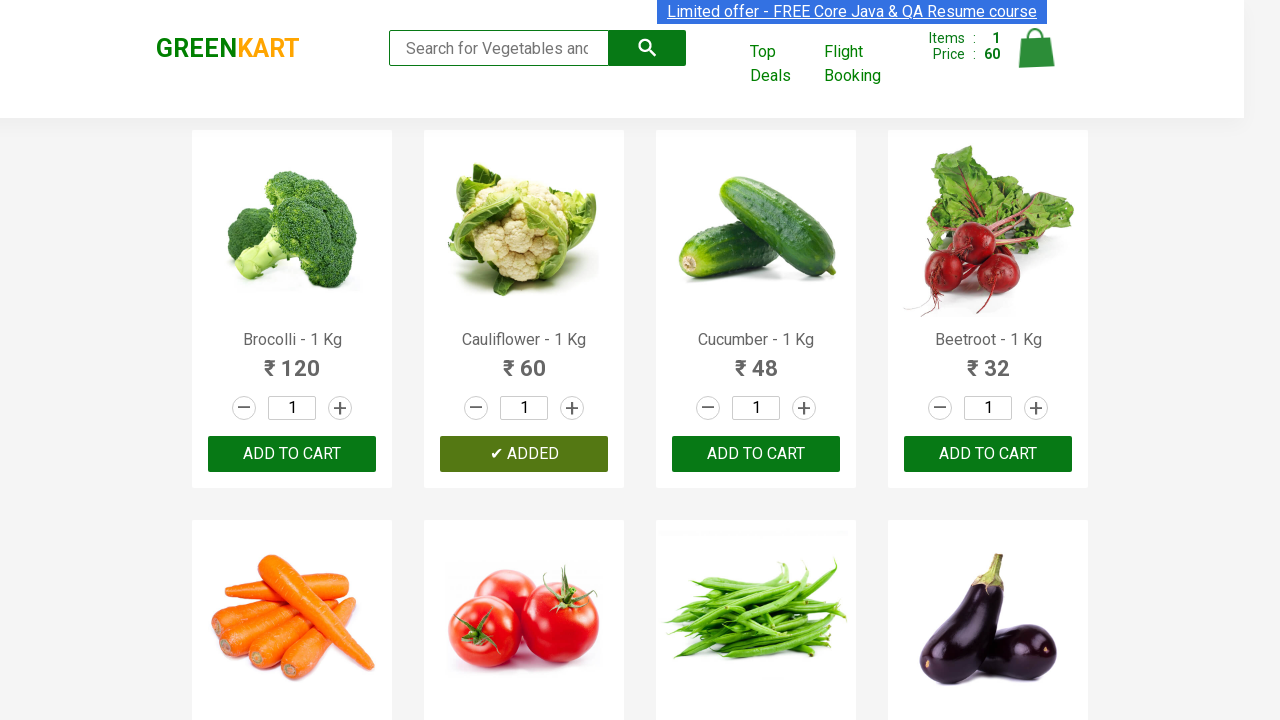

Waited for cart to update after adding Cauliflower (1/4 items added)
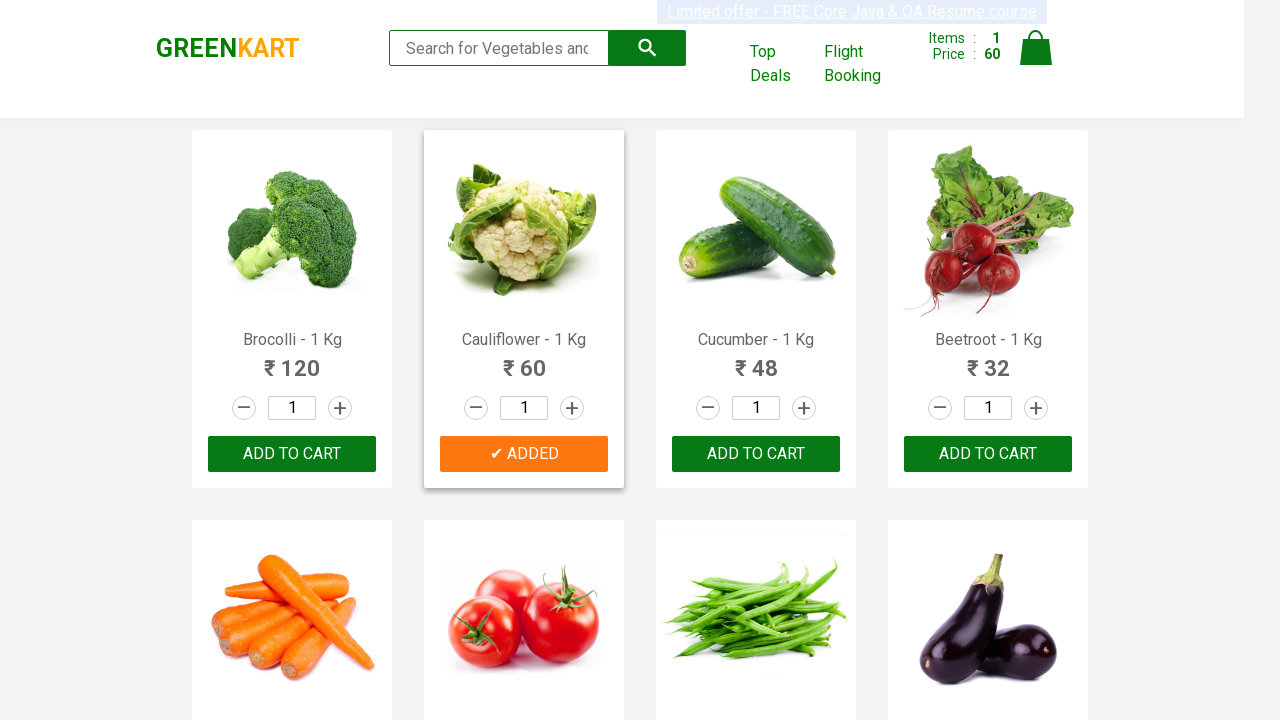

Extracted product name: Cucumber
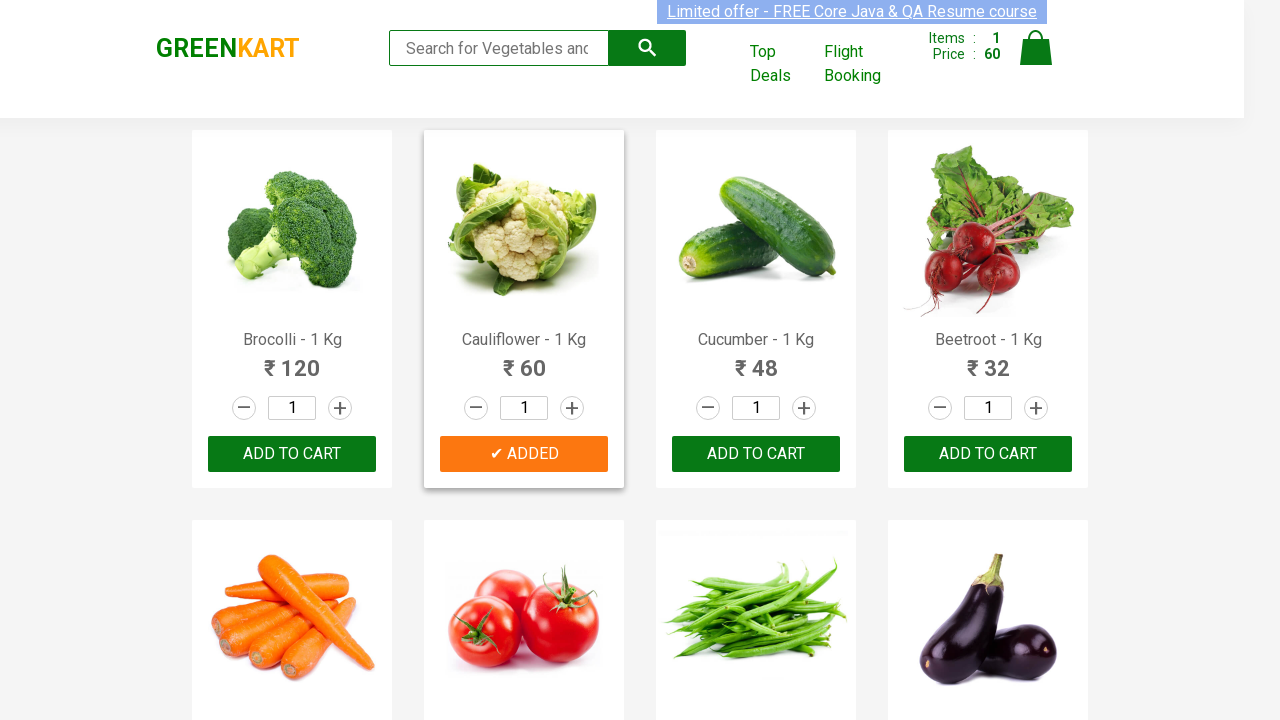

Extracted product name: Beetroot
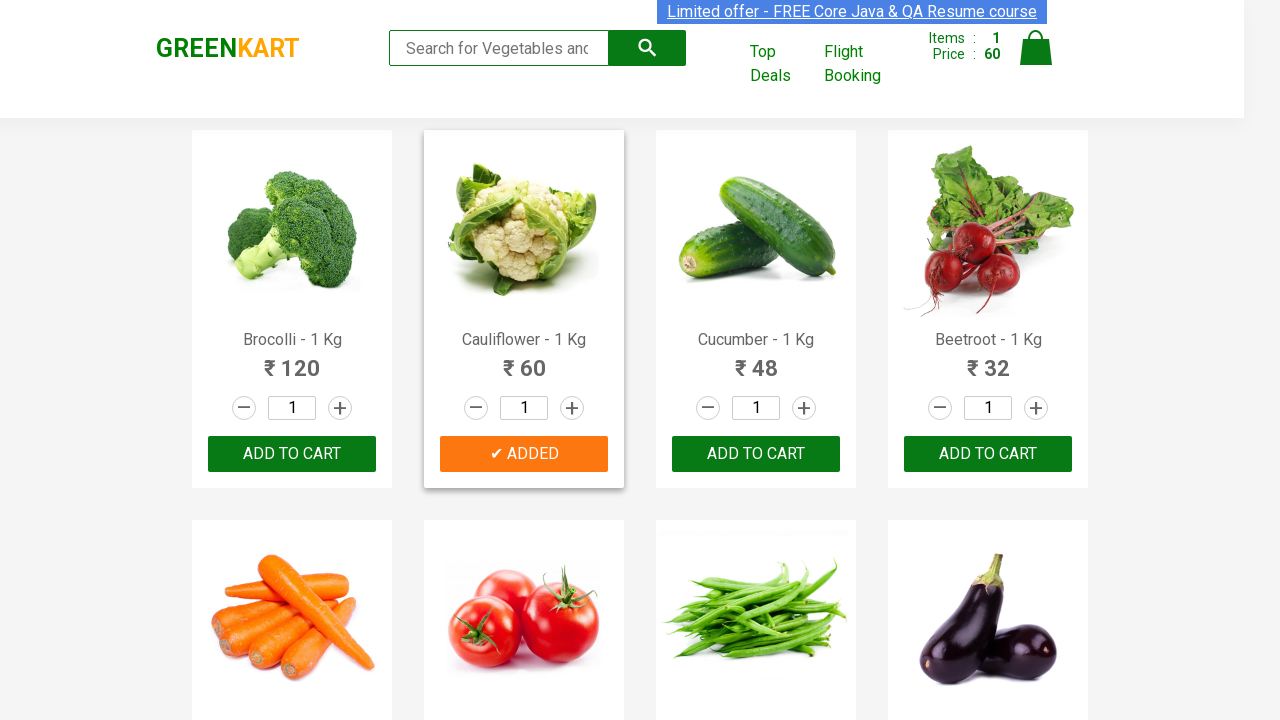

Extracted product name: Carrot
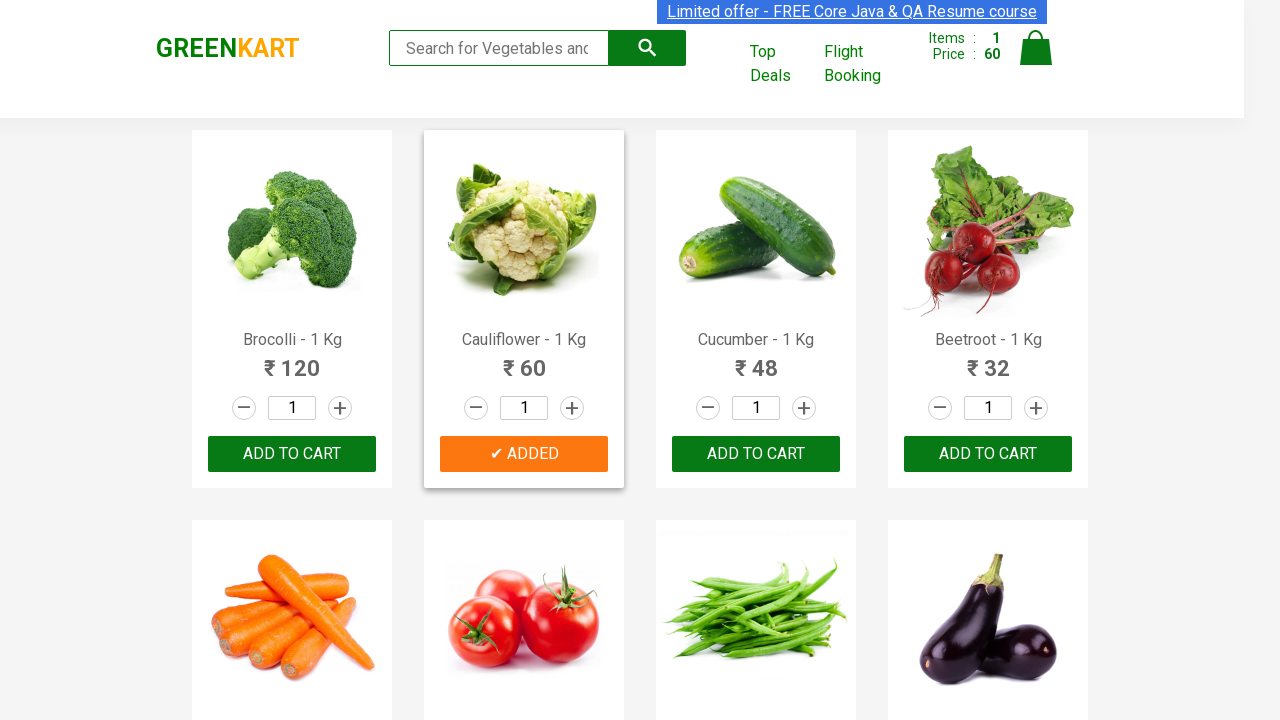

Extracted product name: Tomato
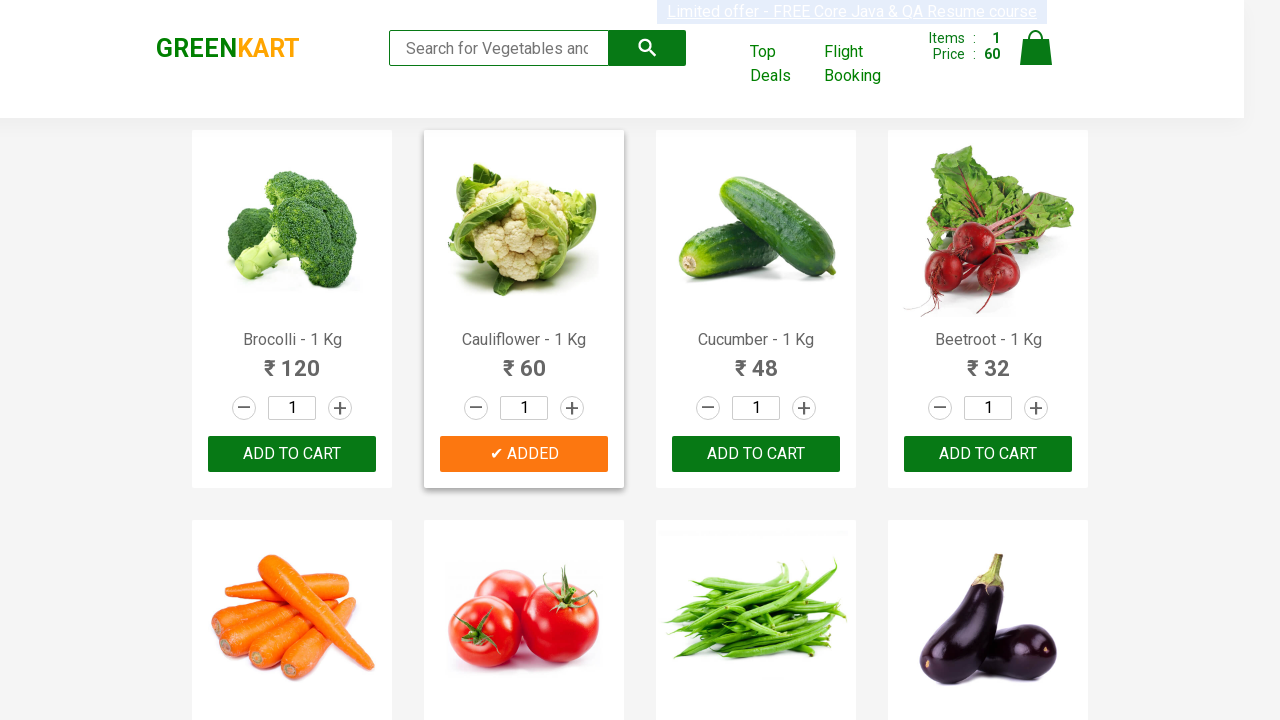

Clicked add to cart button for Tomato at (524, 360) on xpath=//div[@class='product-action']/button >> nth=5
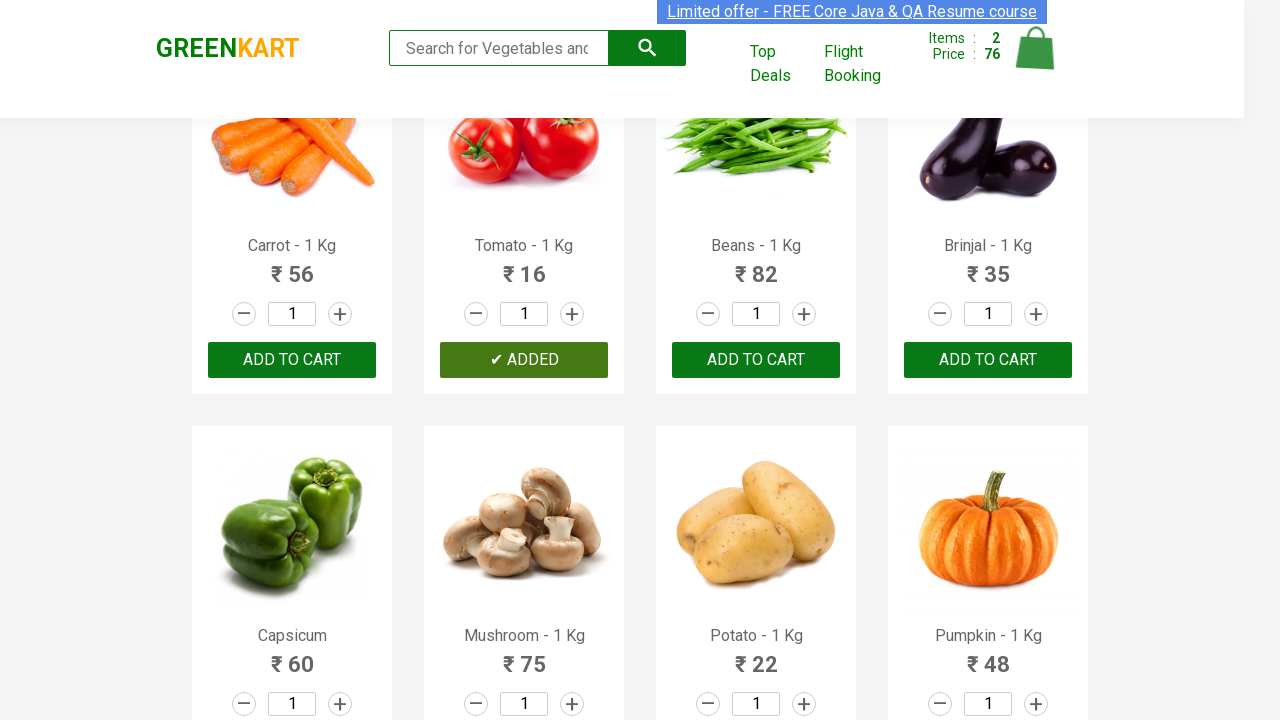

Waited for cart to update after adding Tomato (2/4 items added)
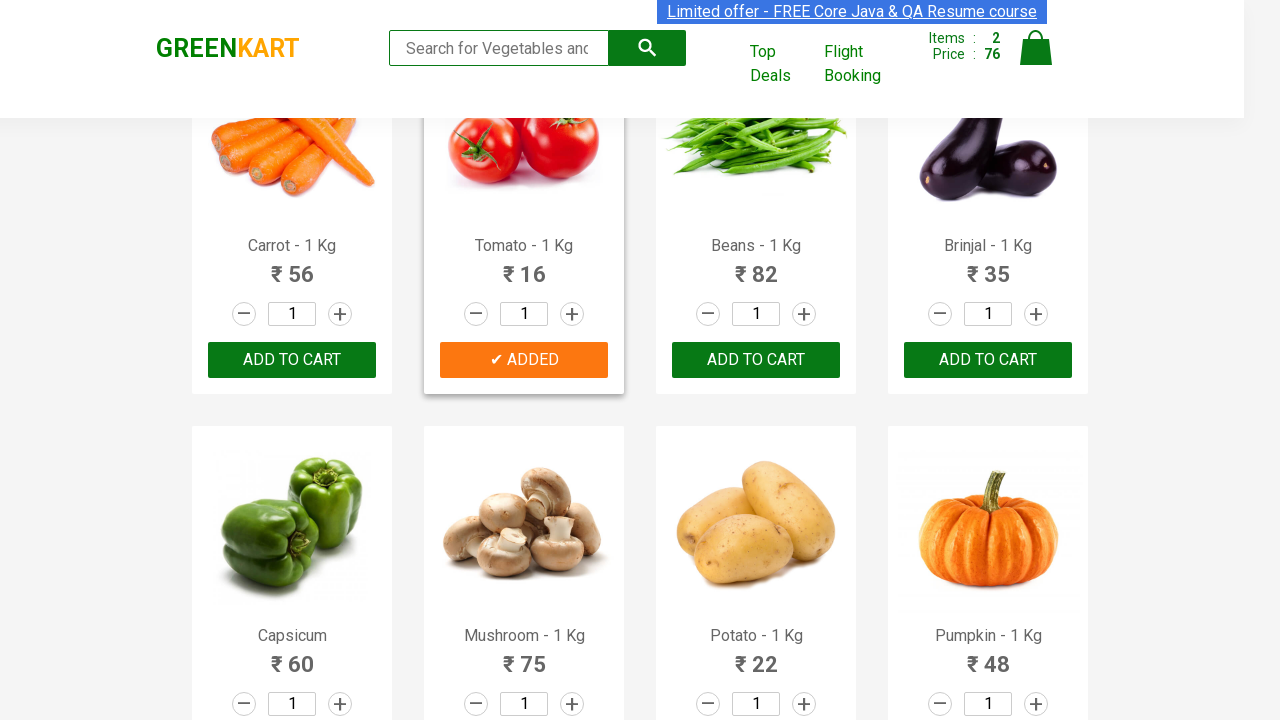

Extracted product name: Beans
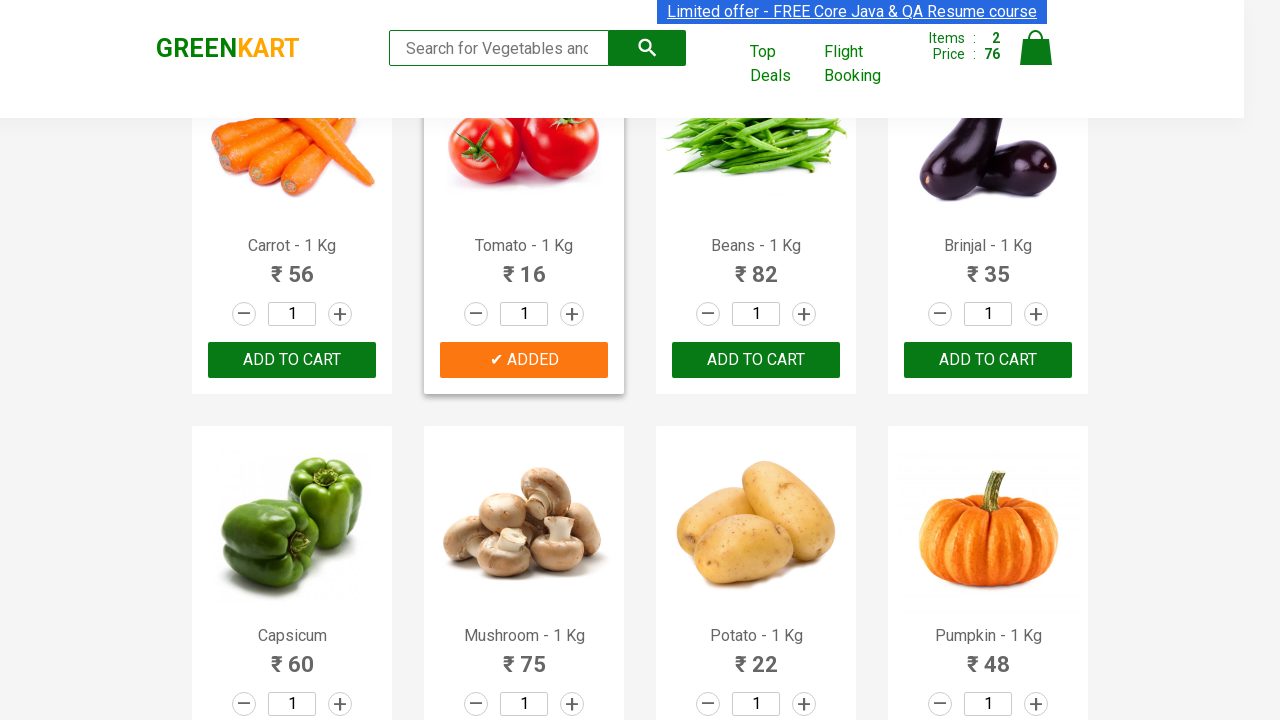

Extracted product name: Brinjal
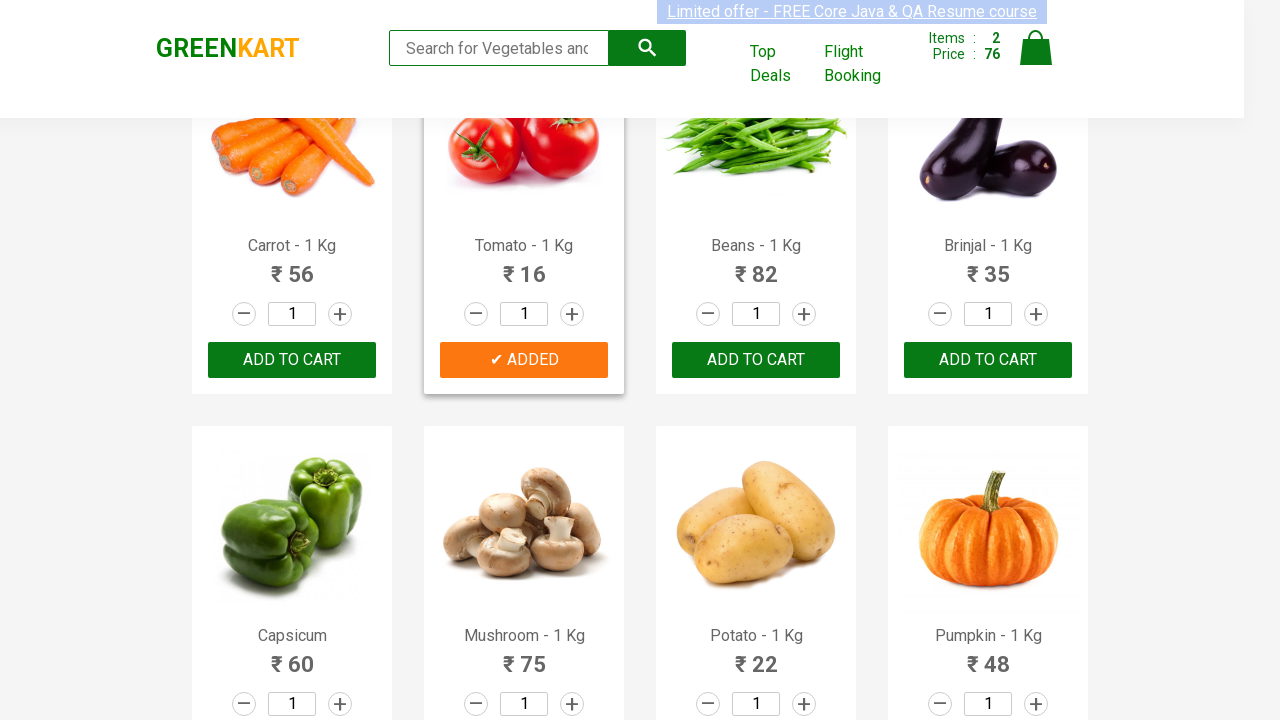

Extracted product name: Capsicum
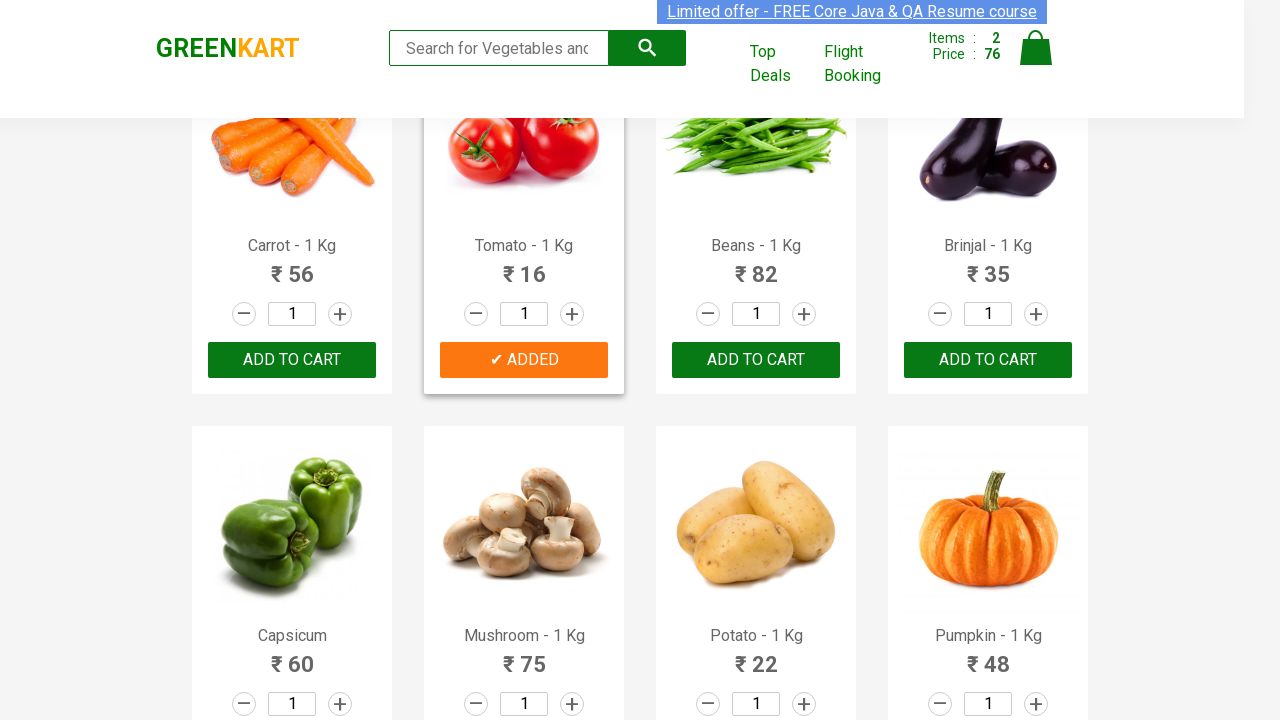

Extracted product name: Mushroom
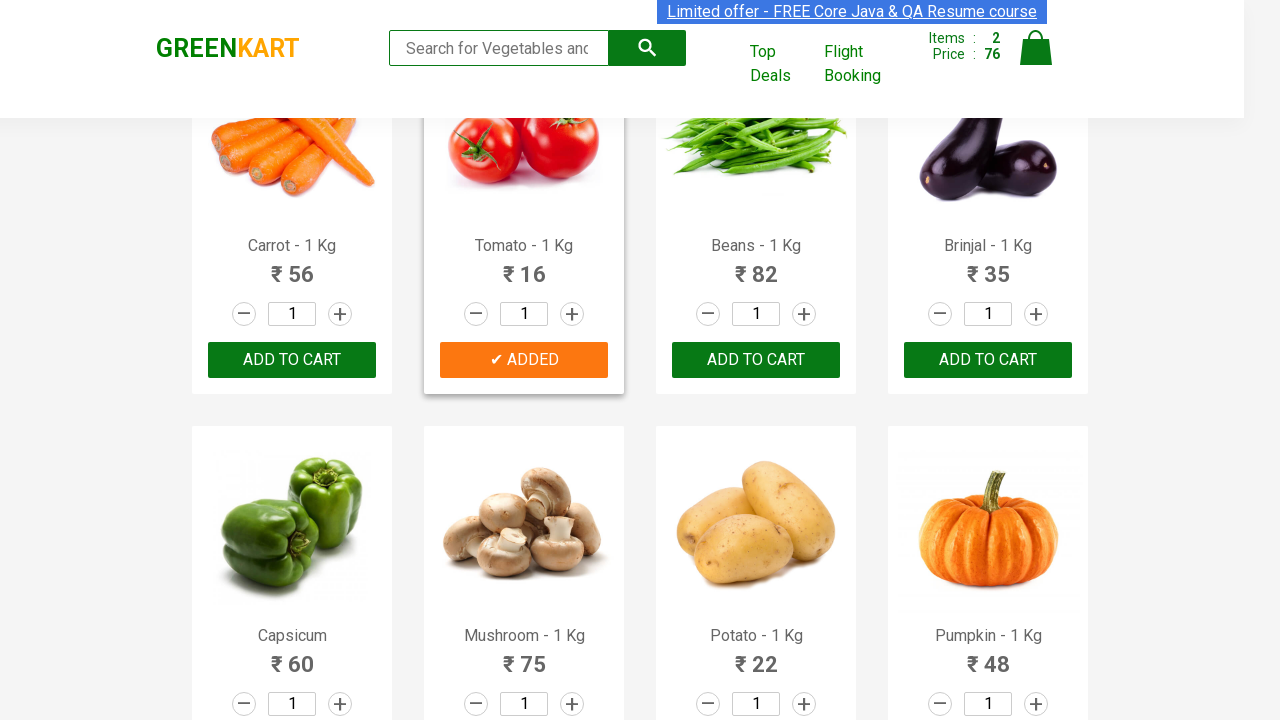

Extracted product name: Potato
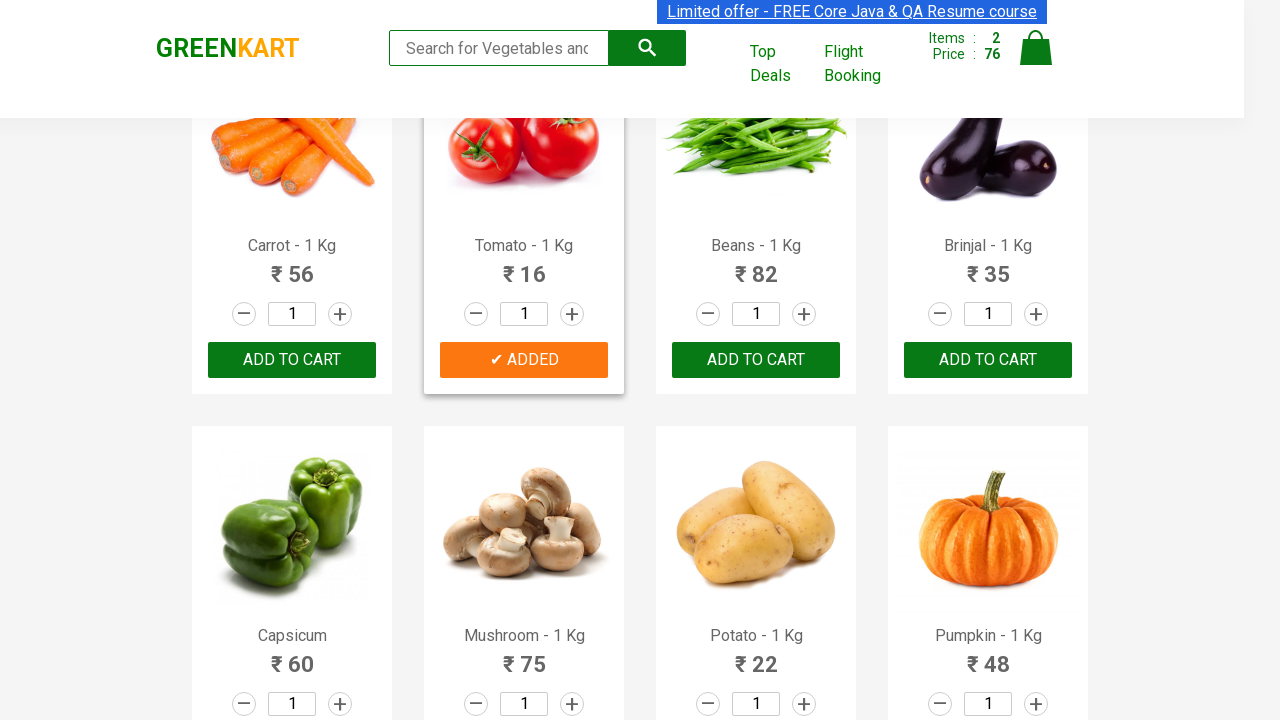

Clicked add to cart button for Potato at (756, 360) on xpath=//div[@class='product-action']/button >> nth=10
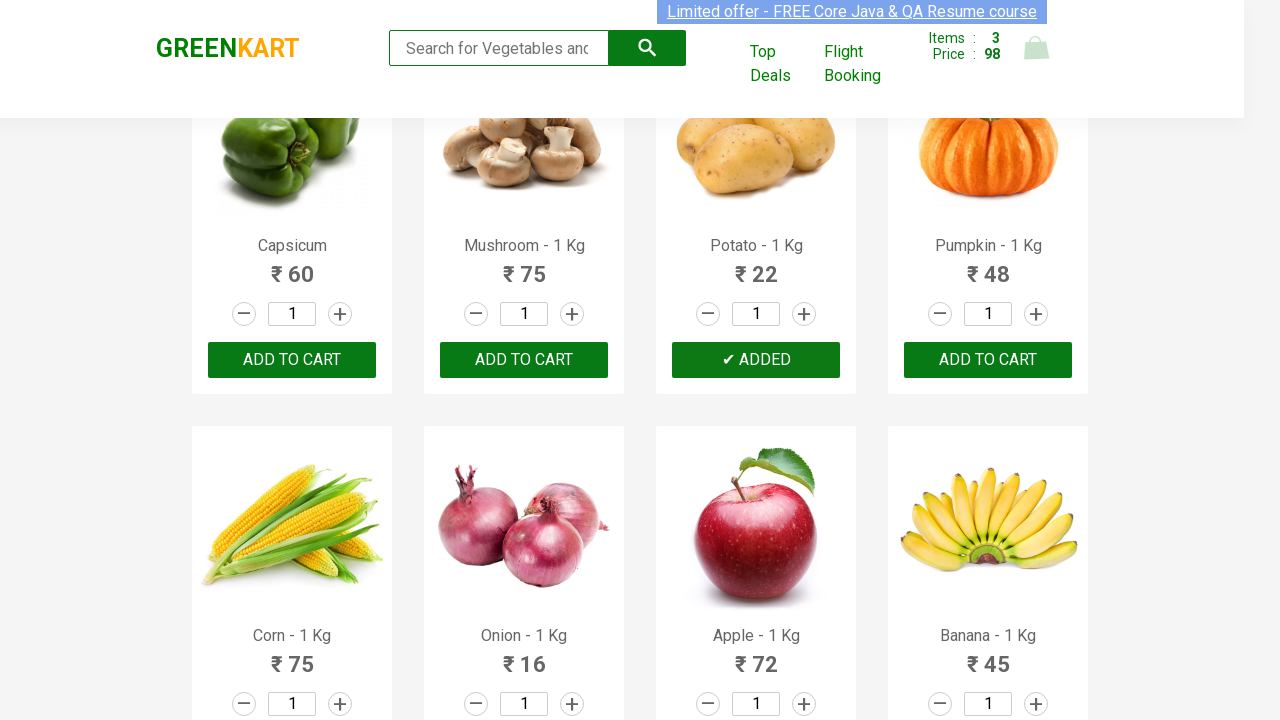

Waited for cart to update after adding Potato (3/4 items added)
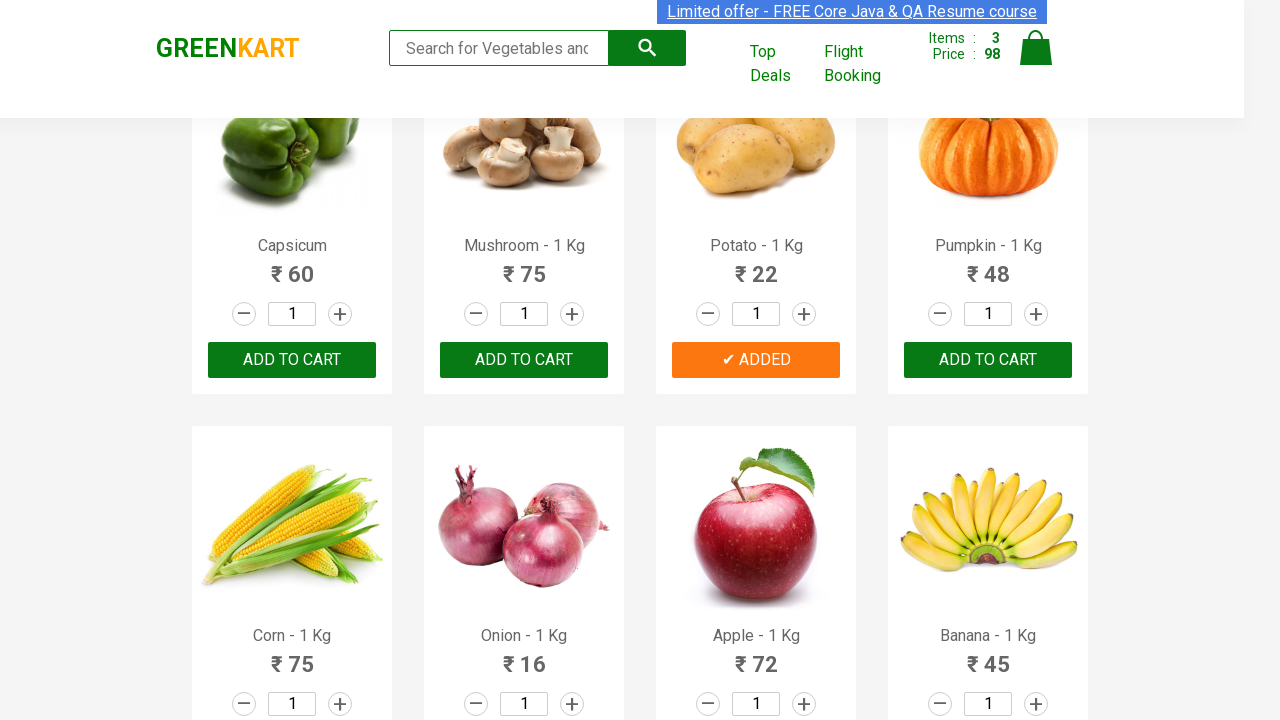

Extracted product name: Pumpkin
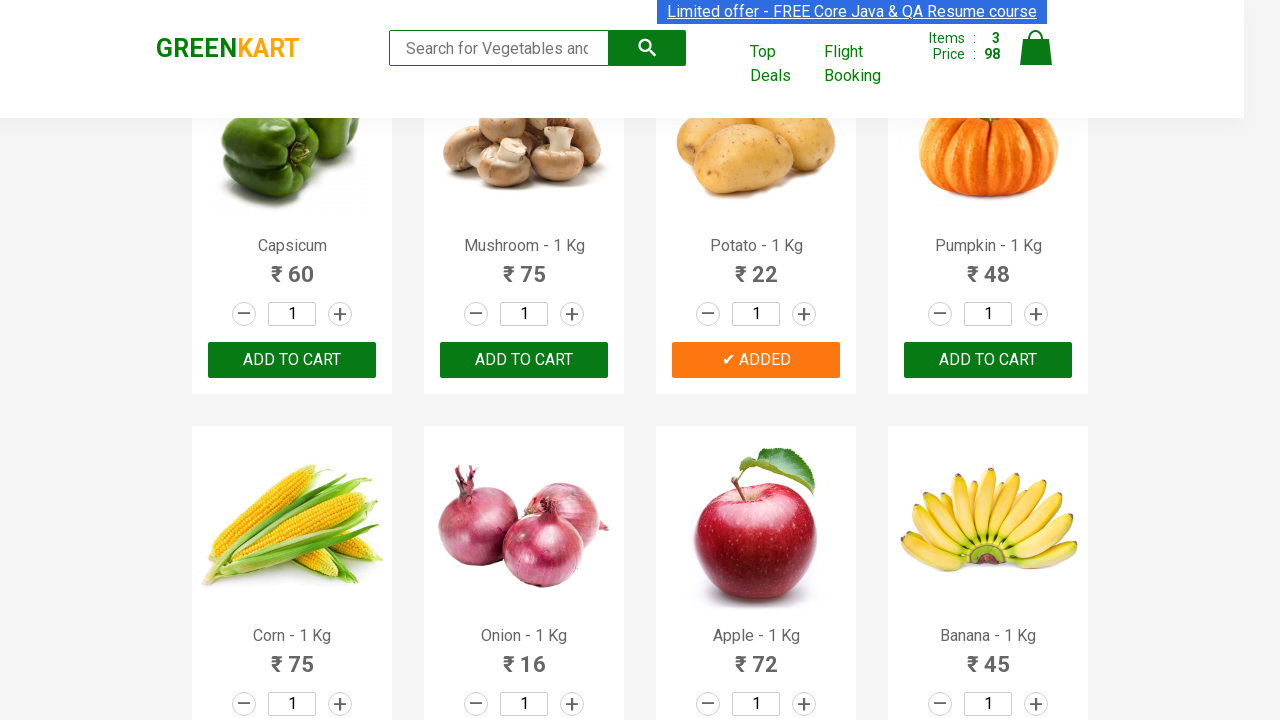

Extracted product name: Corn
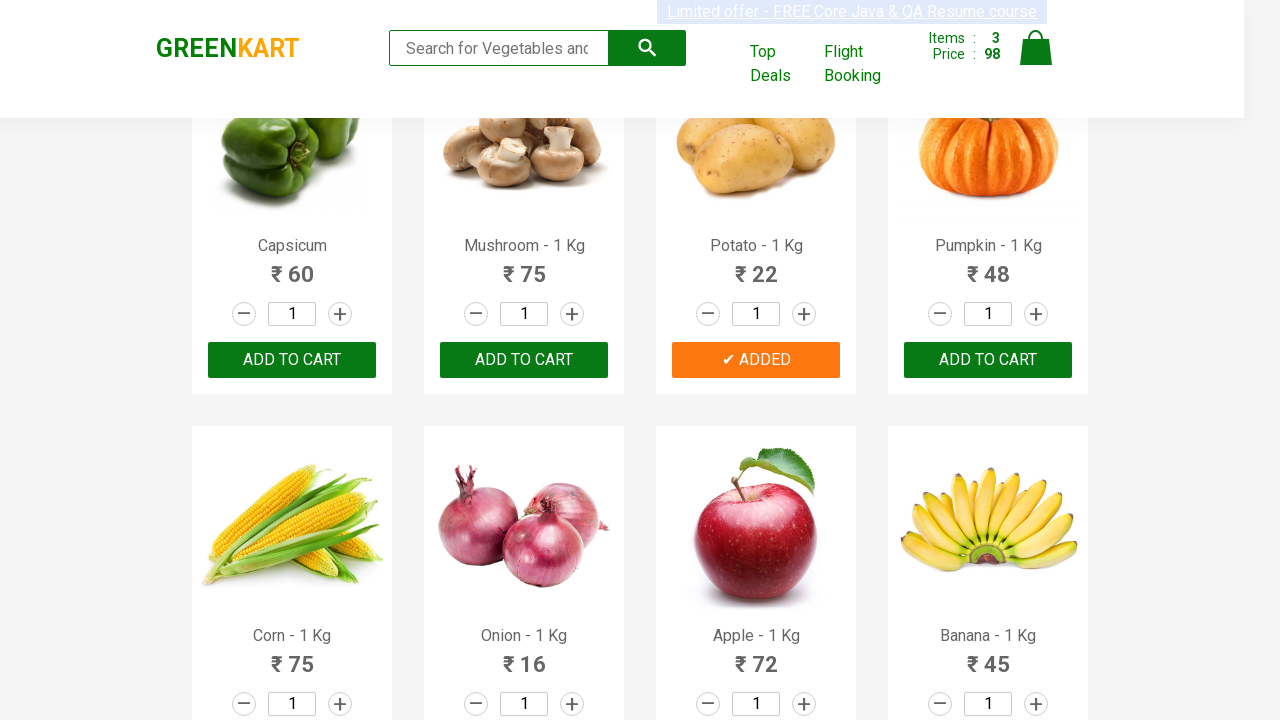

Extracted product name: Onion
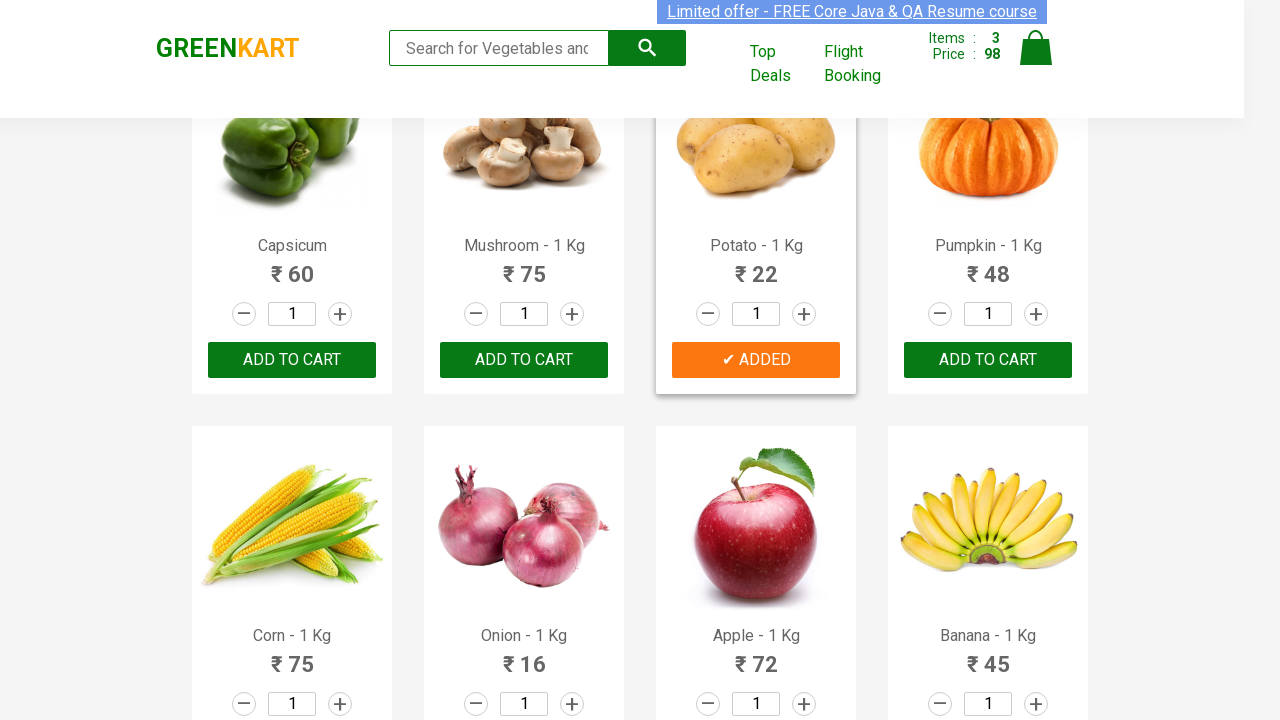

Clicked add to cart button for Onion at (524, 360) on xpath=//div[@class='product-action']/button >> nth=13
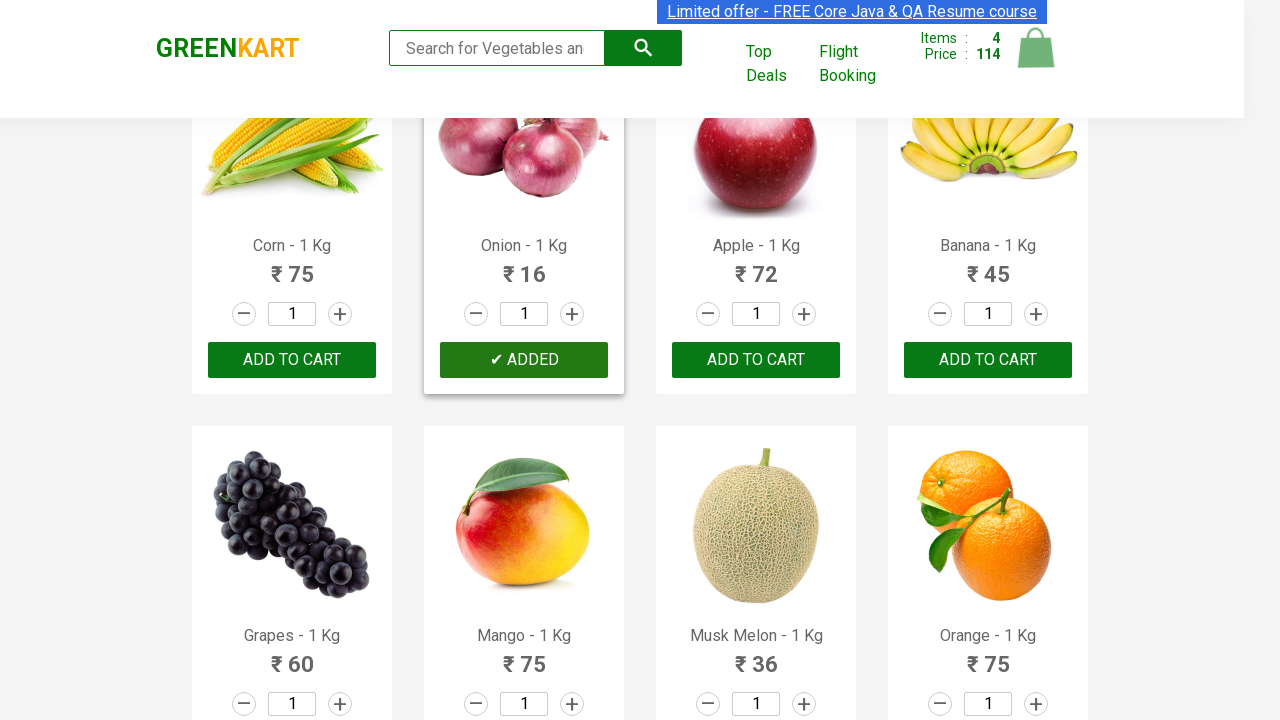

Waited for cart to update after adding Onion (4/4 items added)
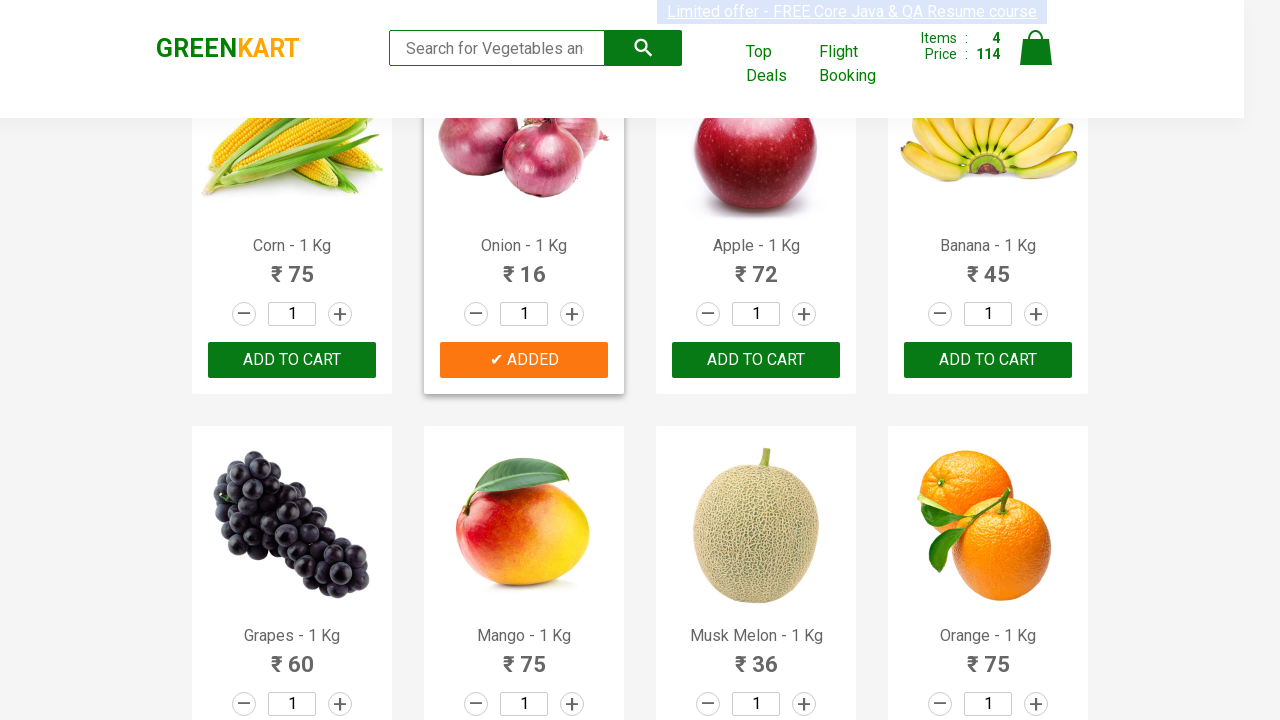

All desired vegetables have been added to cart
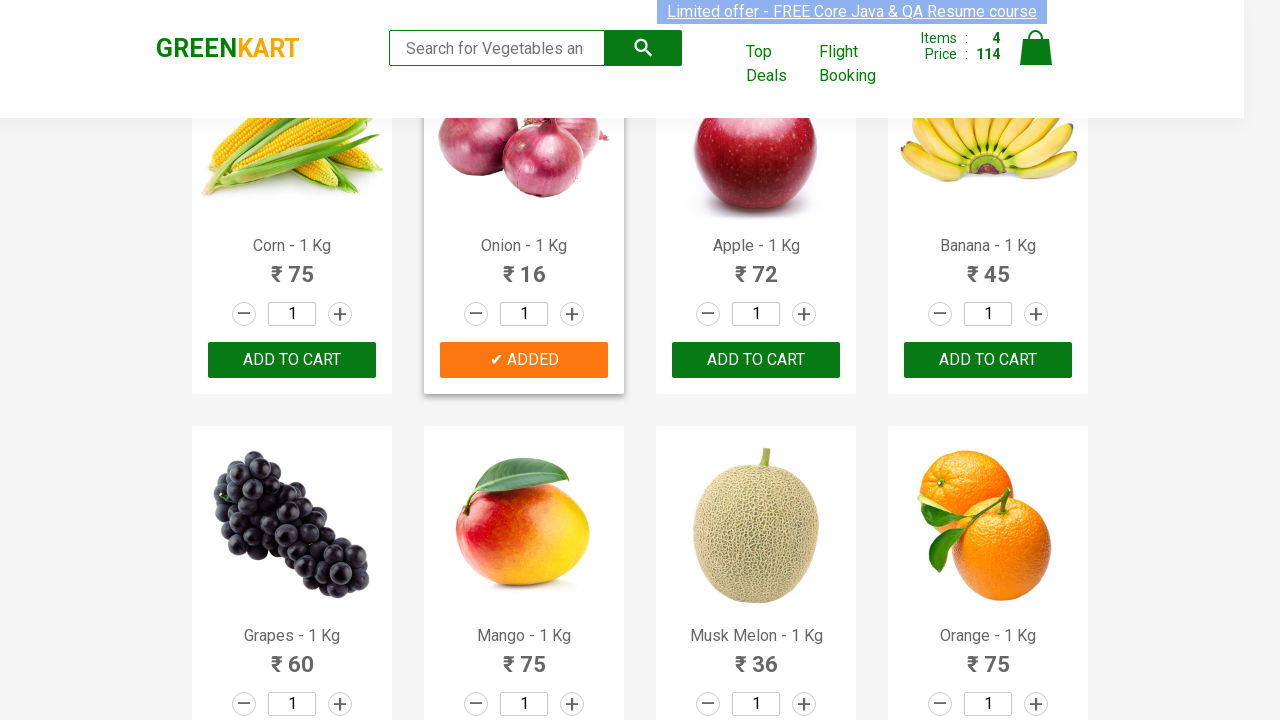

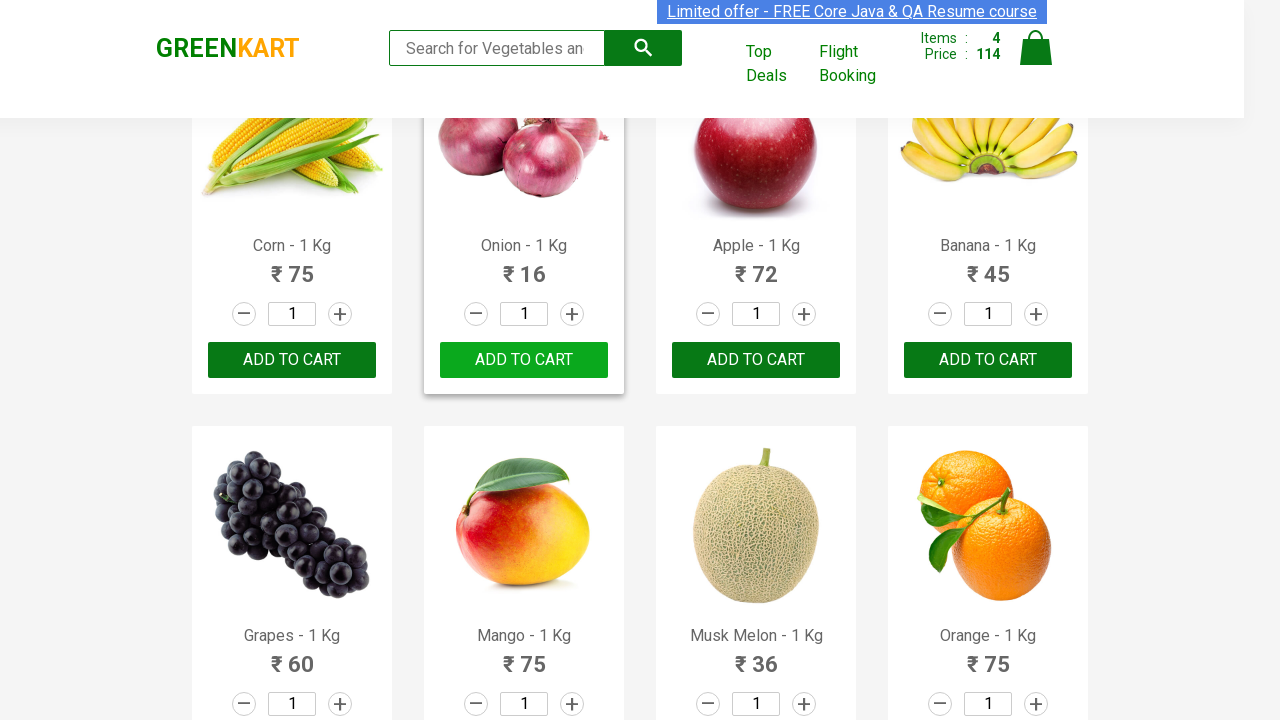